Tests that clicking on "Near a city" search field displays a suggestion dropdown box with the "Current location" option.

Starting URL: https://bcparks.ca/

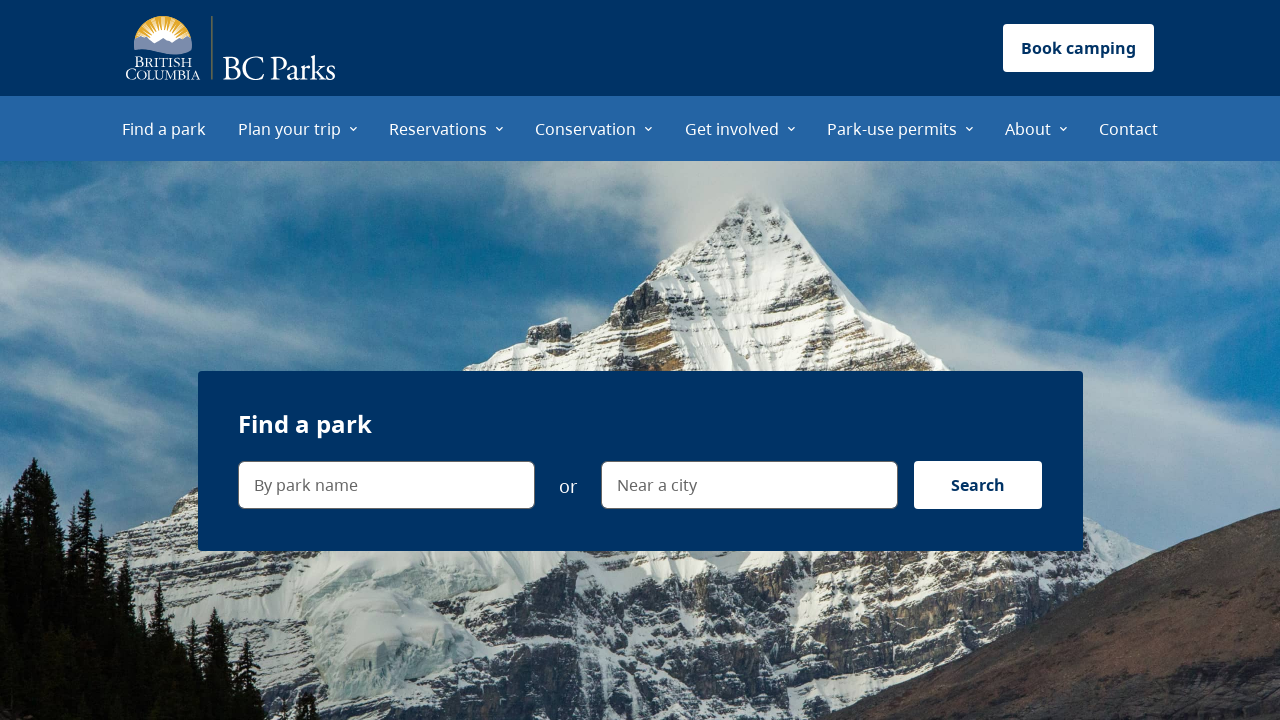

Clicked on 'Find a park' menu item at (164, 128) on internal:role=menuitem[name="Find a park"i]
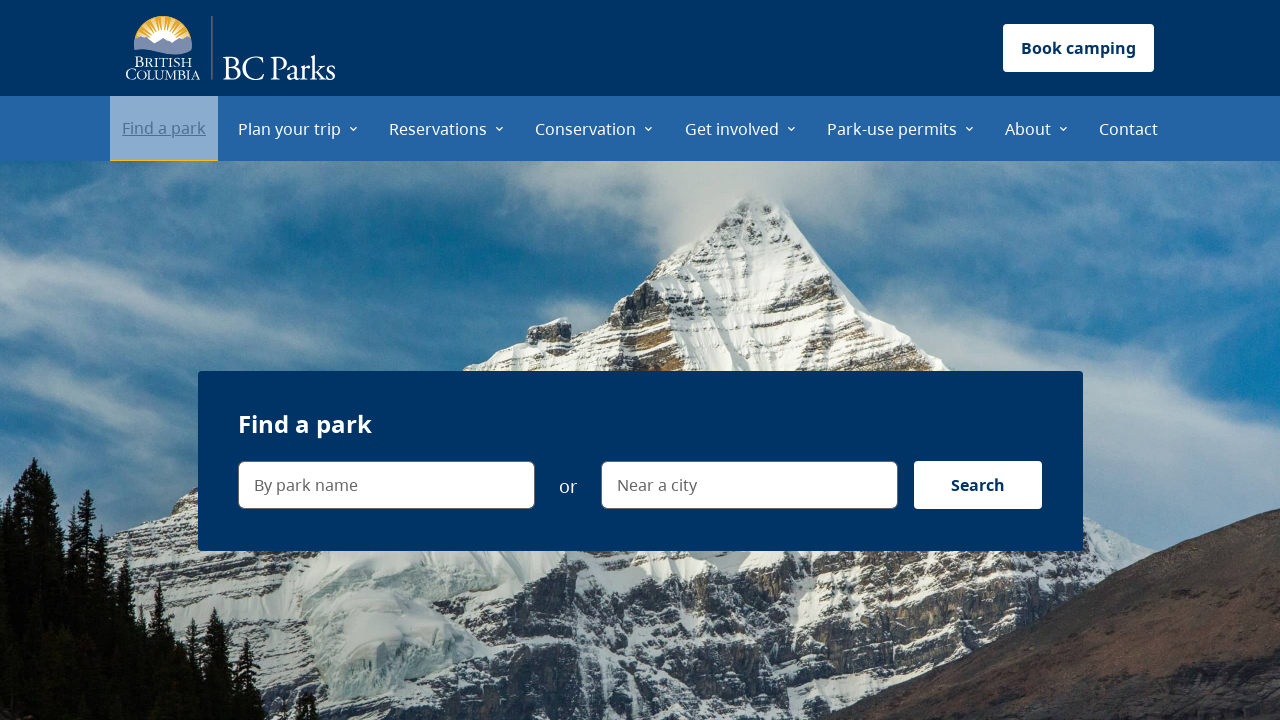

Waited for page to fully load (networkidle)
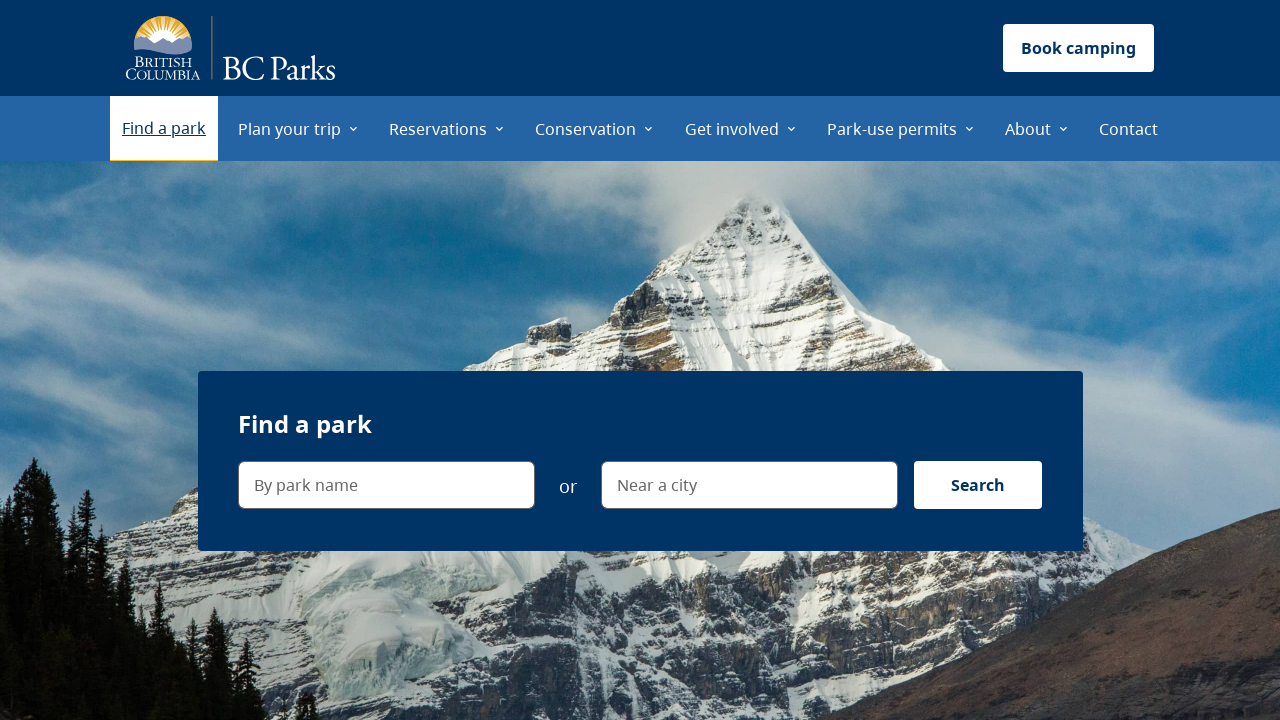

Verified navigation to Find a Park page (https://bcparks.ca/find-a-park/)
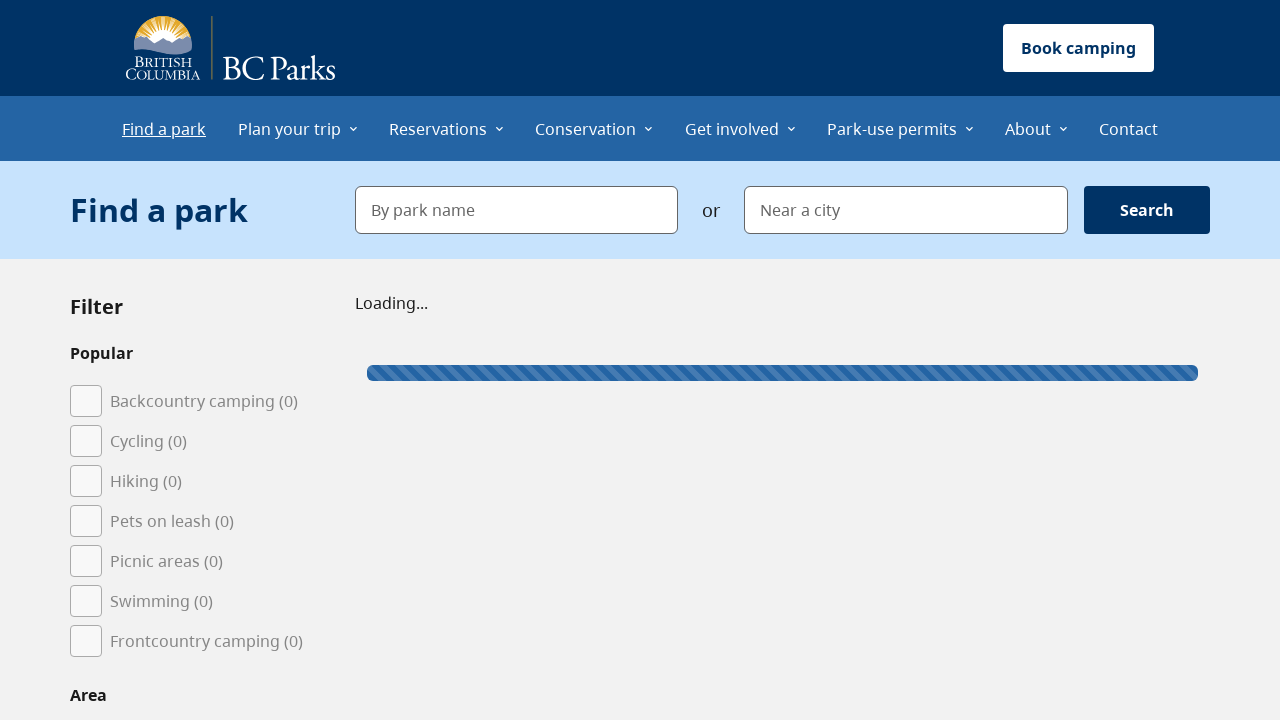

Clicked on 'Near a city' search field at (906, 210) on internal:label="Near a city"i
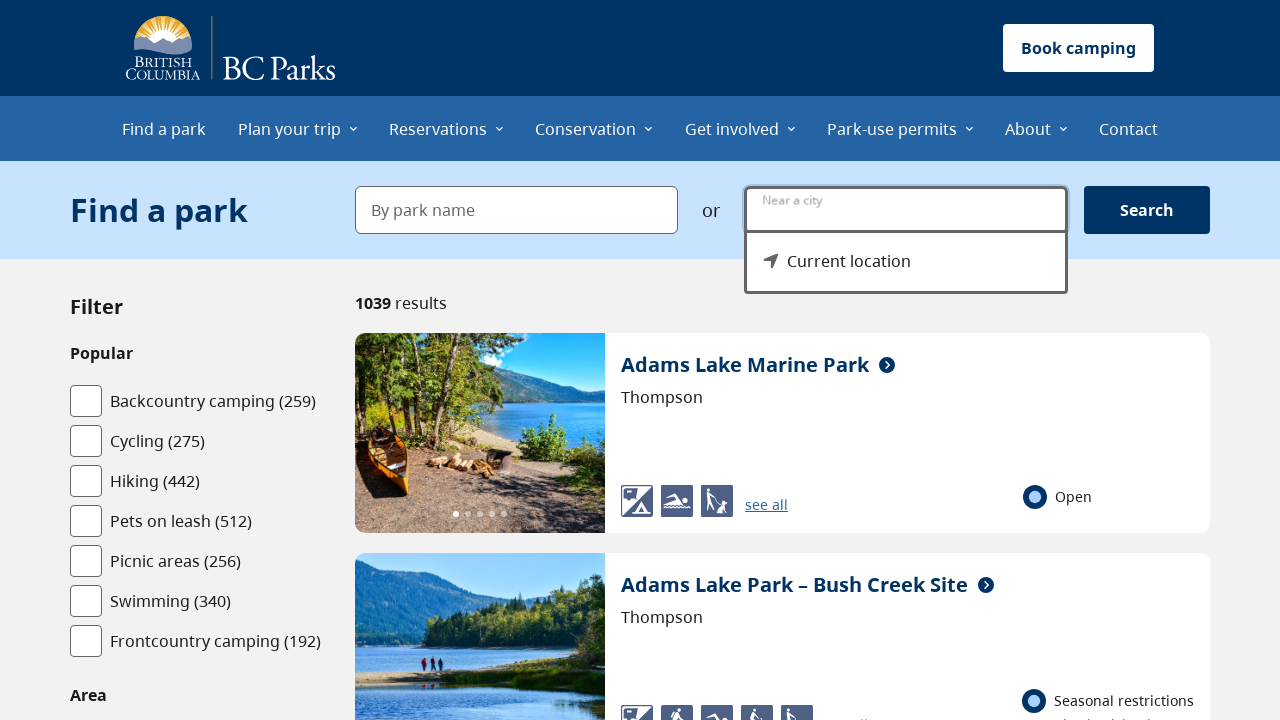

Verified suggestion dropdown menu is visible
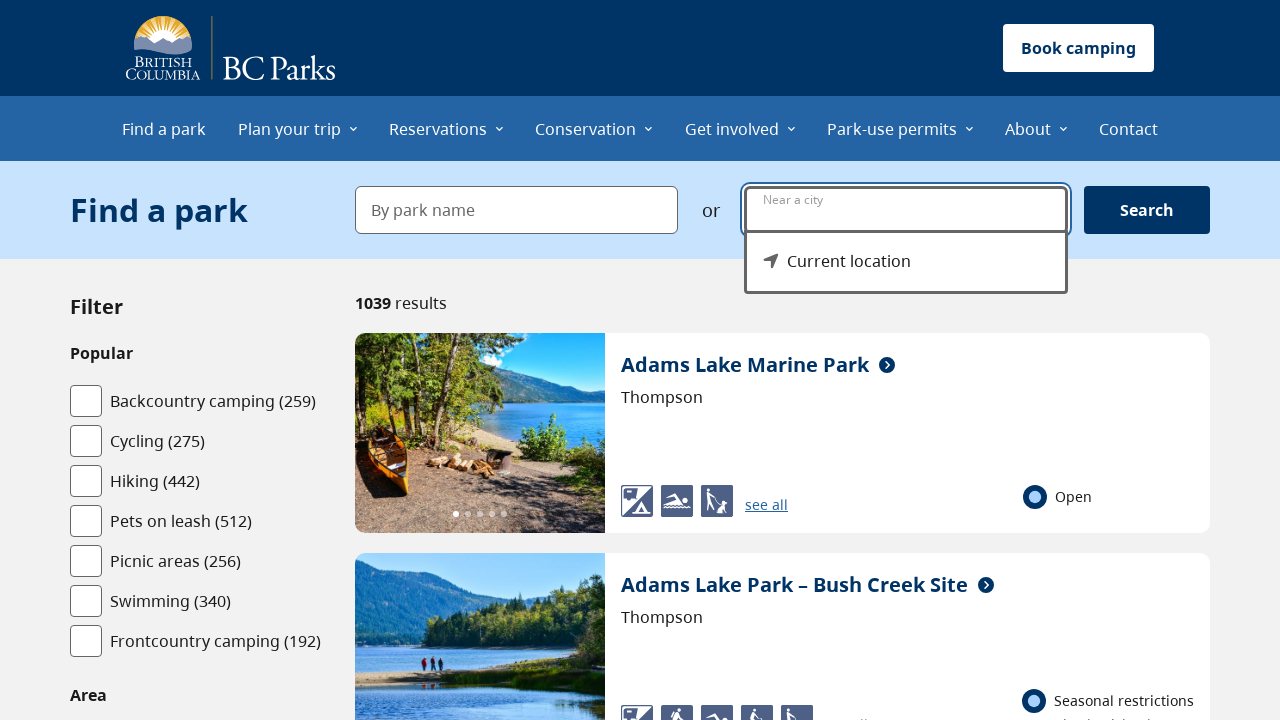

Verified 'Current location' option is visible in suggestion dropdown
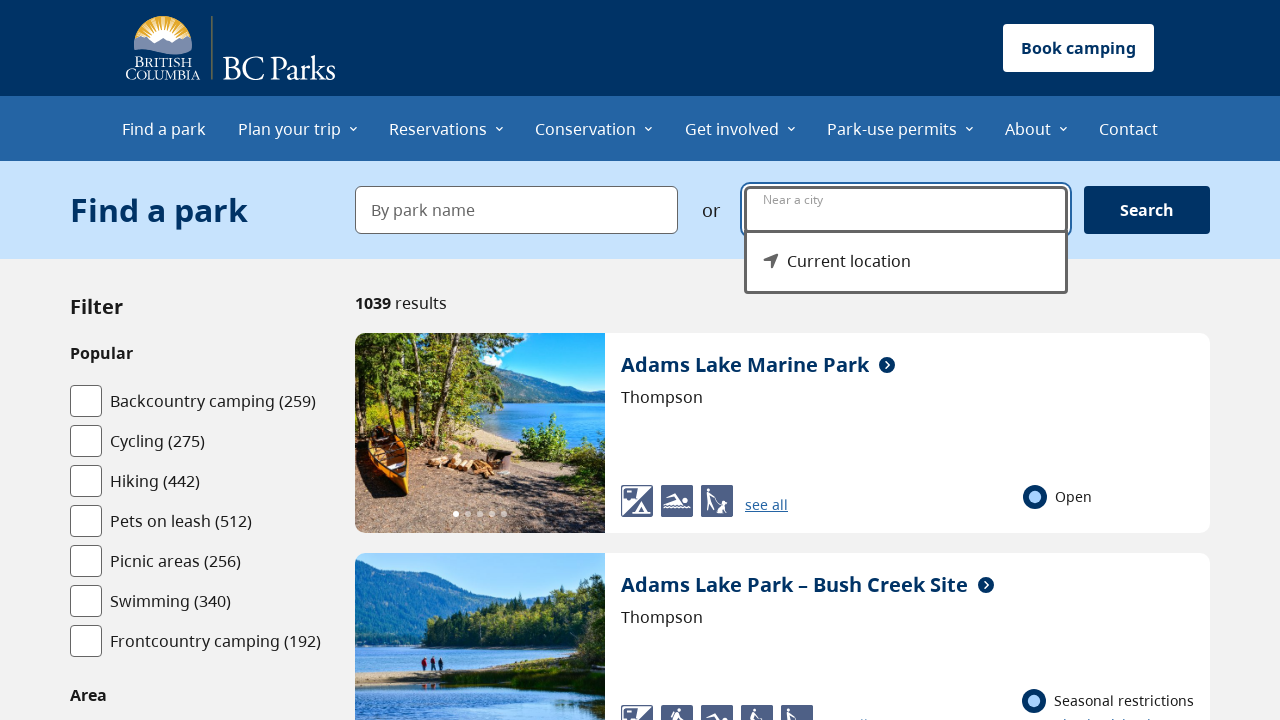

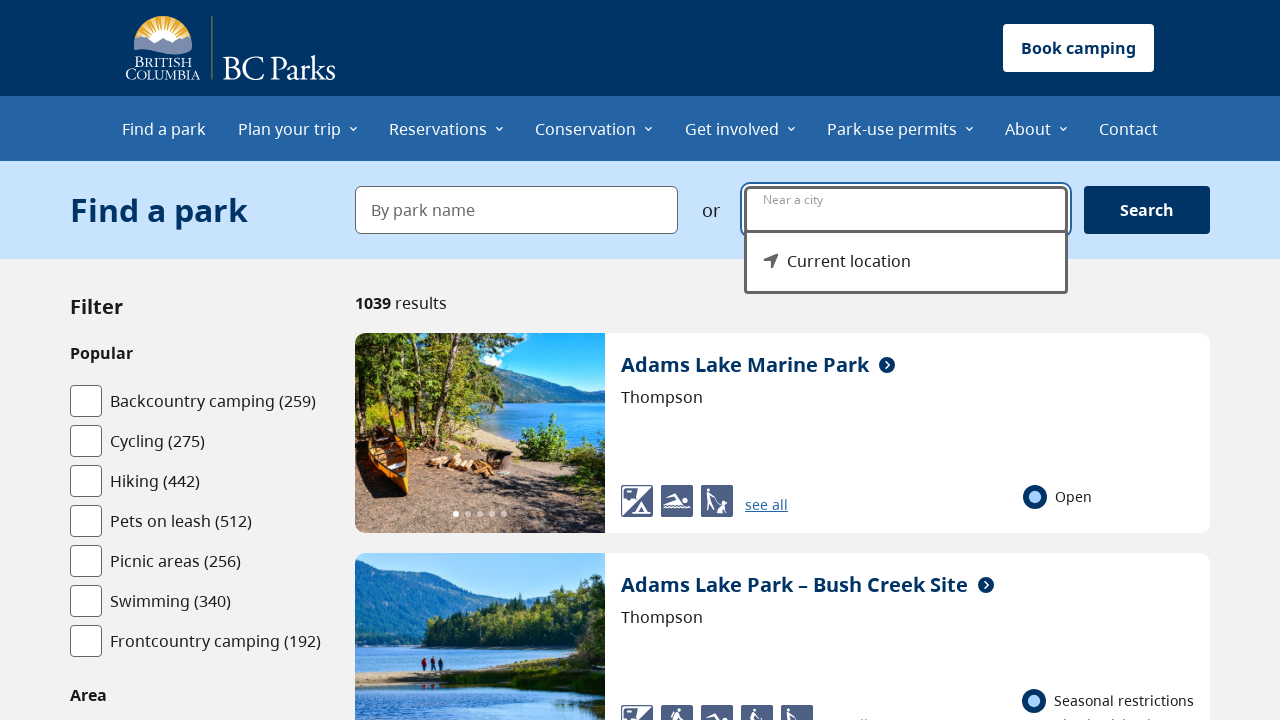